Tests BMI calculator with obese values (height 176cm, weight 120kg) and verifies the calculated BMI and status message

Starting URL: https://peter425.gitlab.io/openpeopletestwebsite/bmi.html

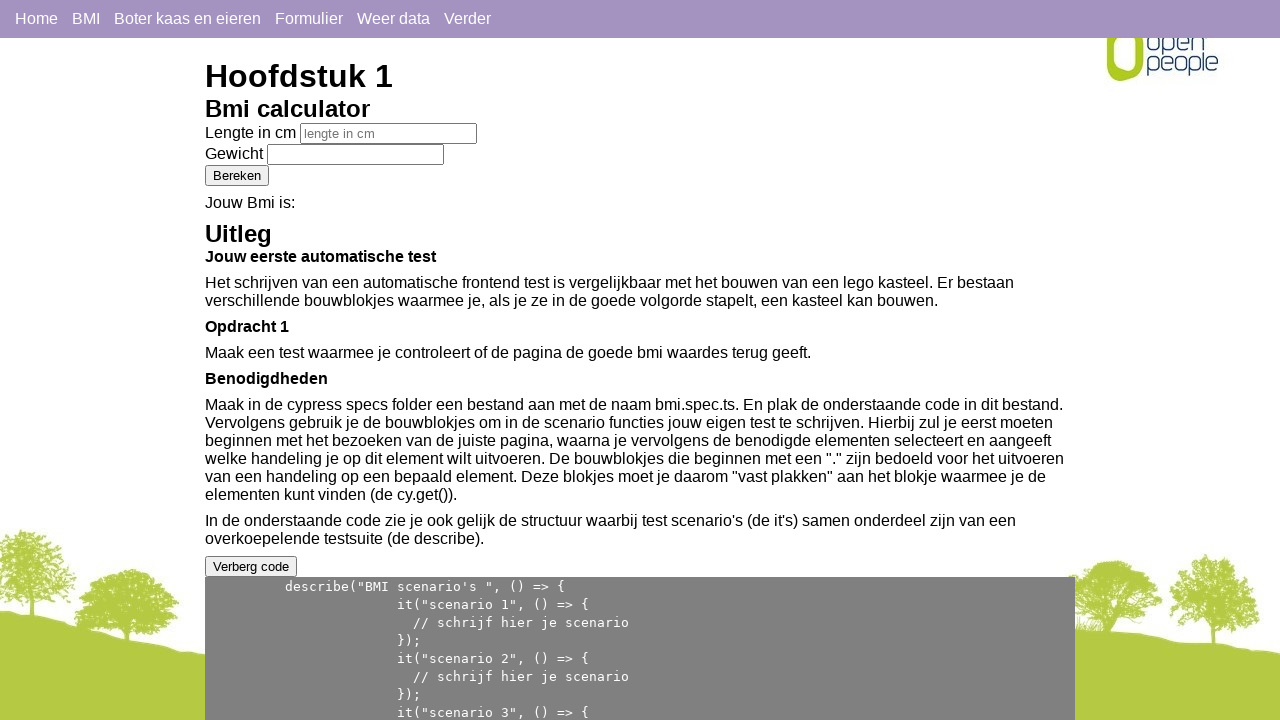

Filled height field with 176 cm on //input[@id='BMILengte']
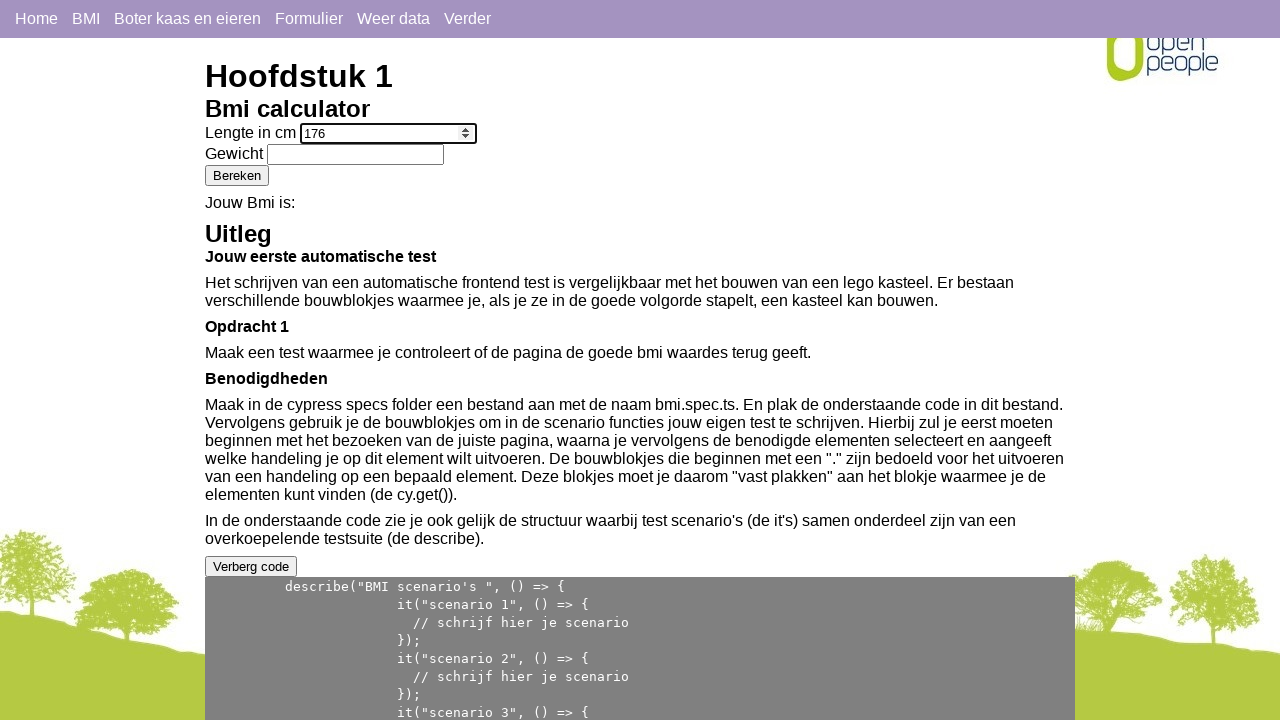

Filled weight field with 120 kg on //input[@id='BMIGewicht']
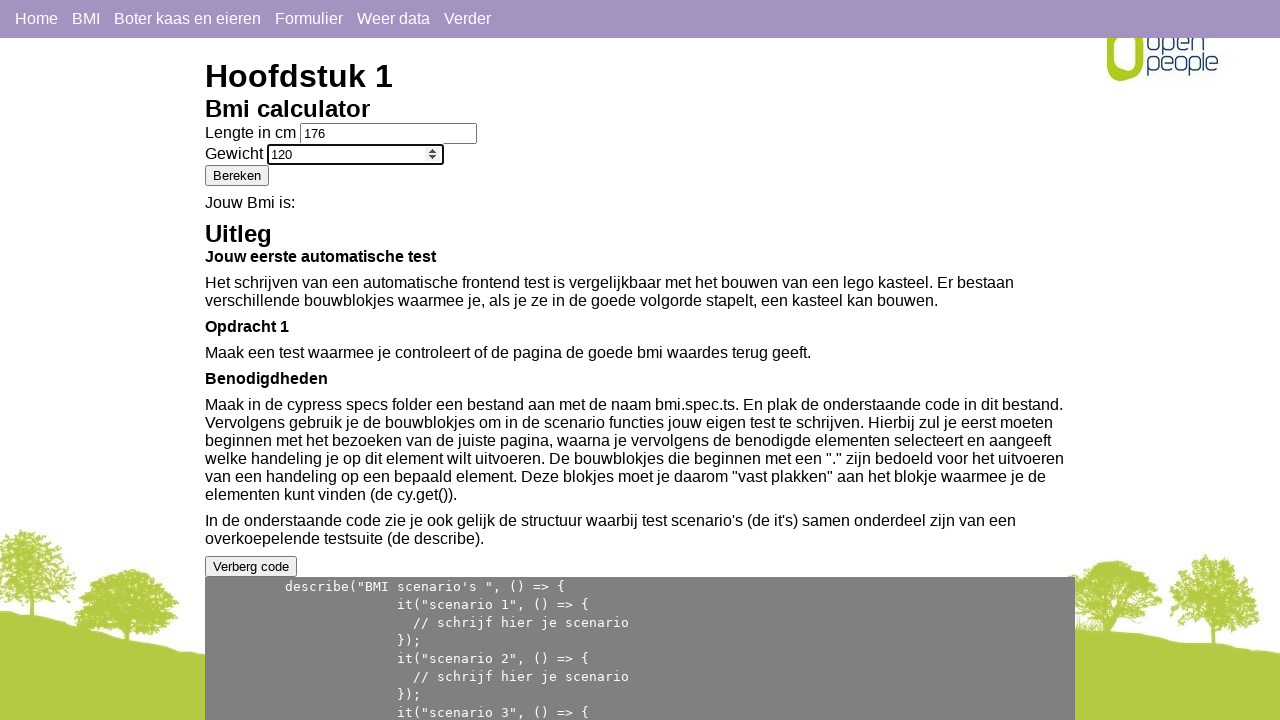

Clicked calculate BMI button at (237, 176) on xpath=//button[@id='berekenBMI']
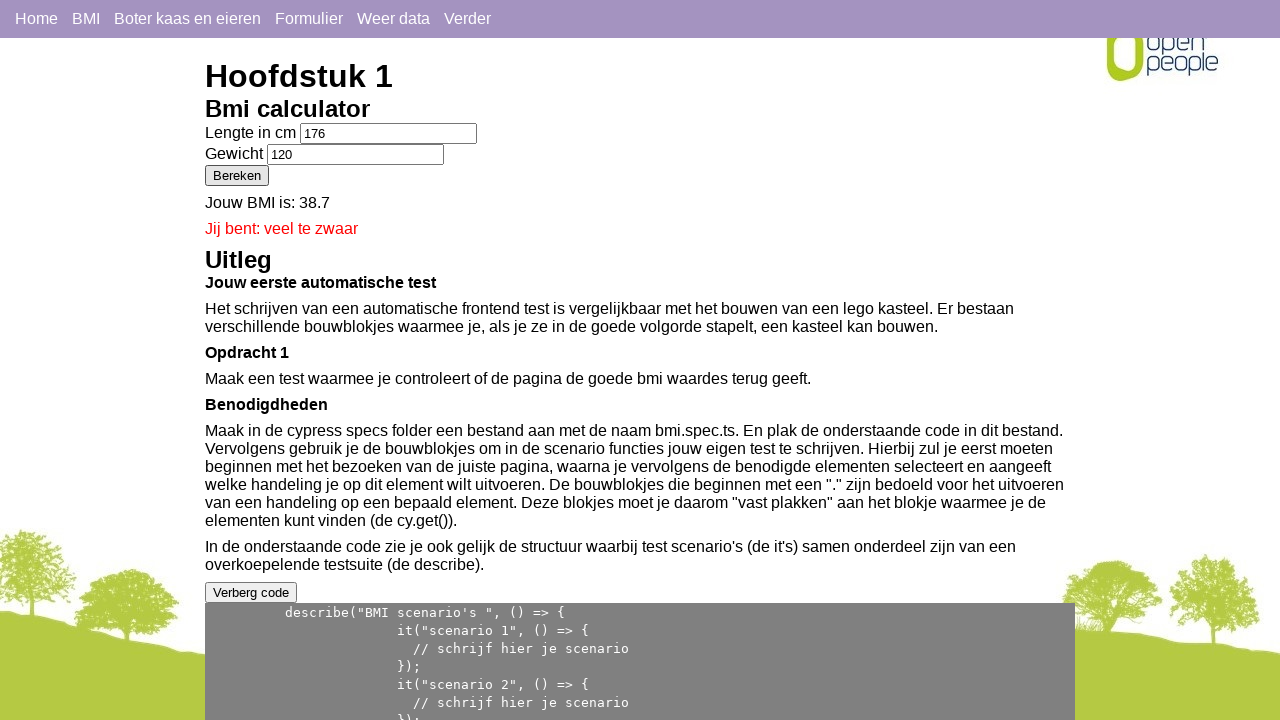

Verified BMI result shows 38.7
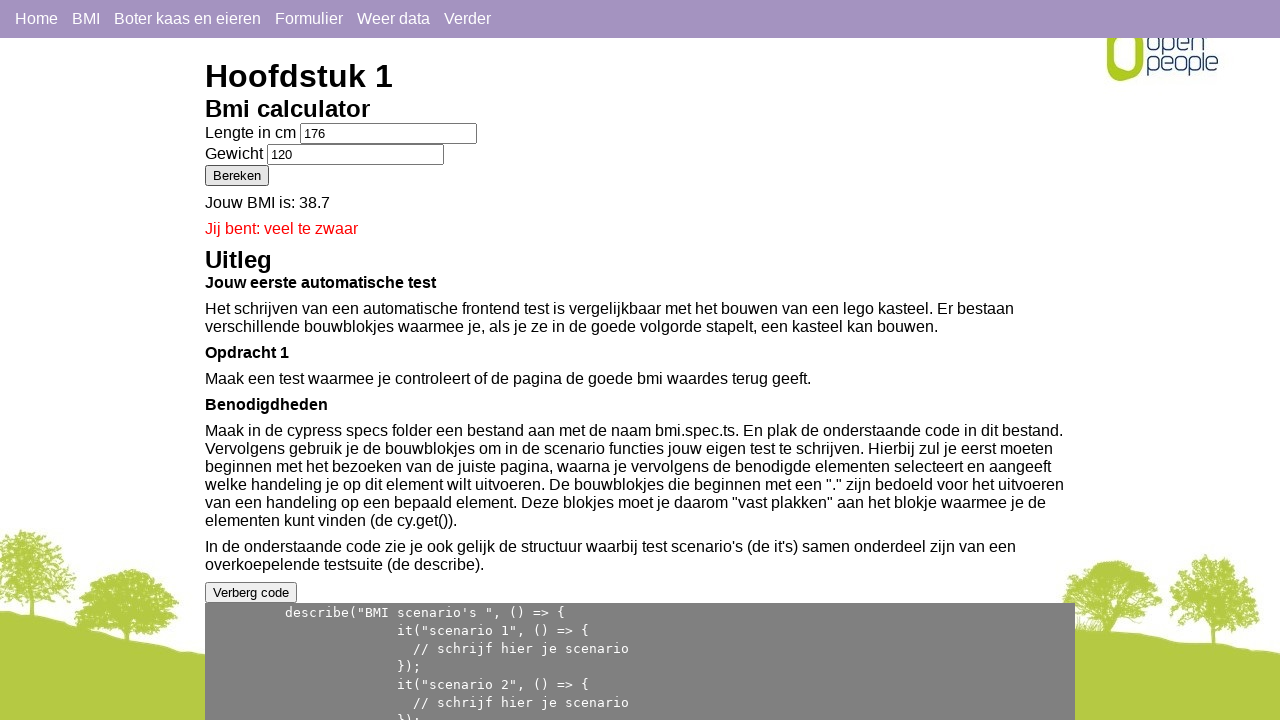

Verified status message shows 'veel te zwaar' (obese)
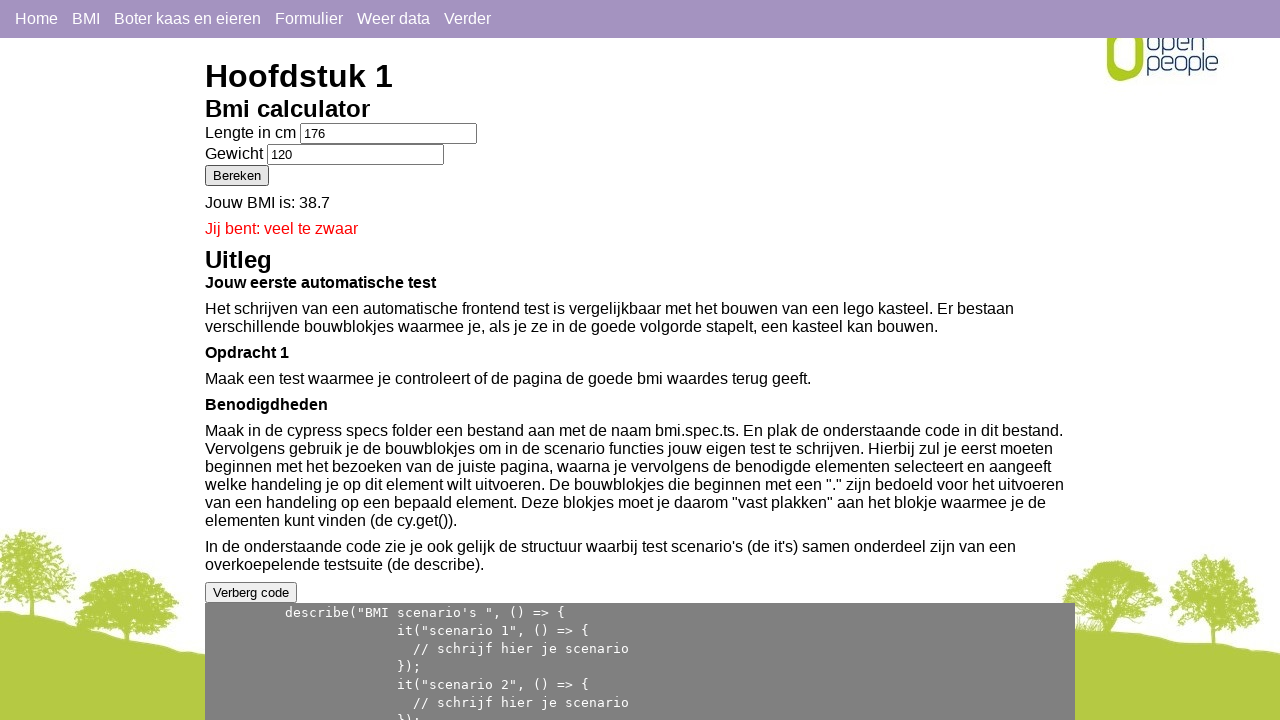

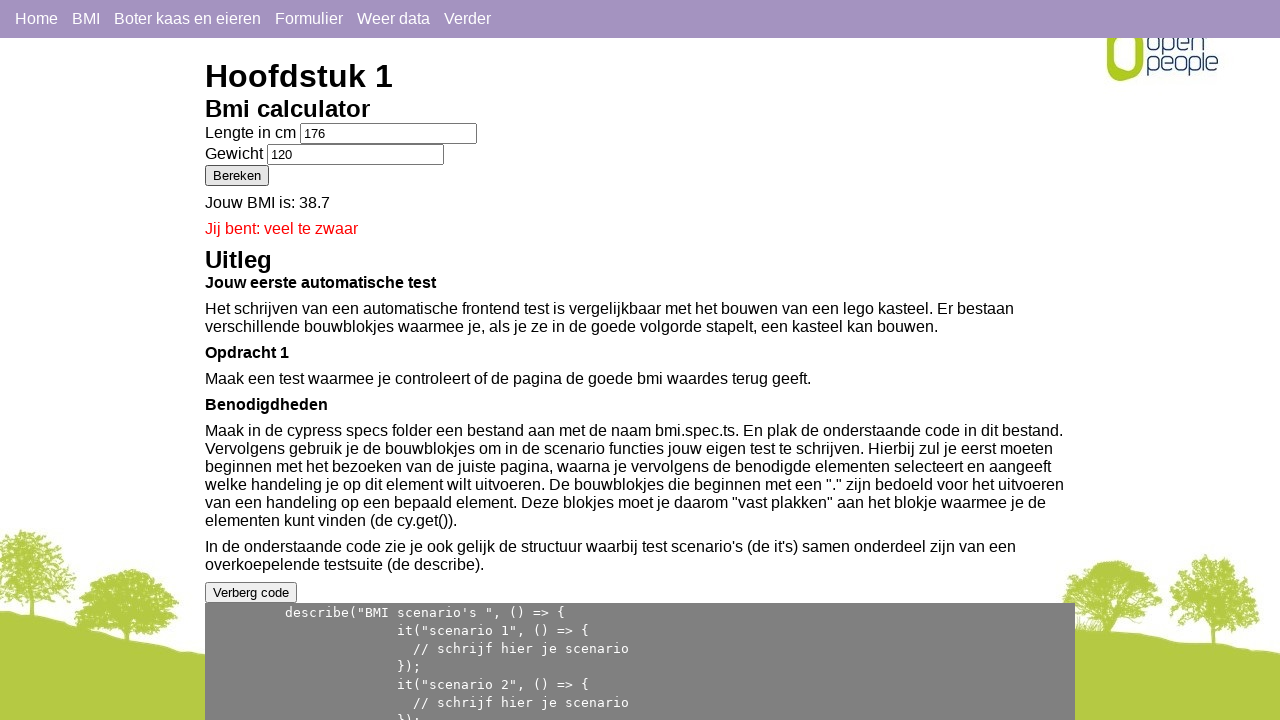